Tests the Contact Us page by clicking the Contact Us dropdown button and verifying the "Share your Experience" text is displayed

Starting URL: https://evisa.rop.gov.om/

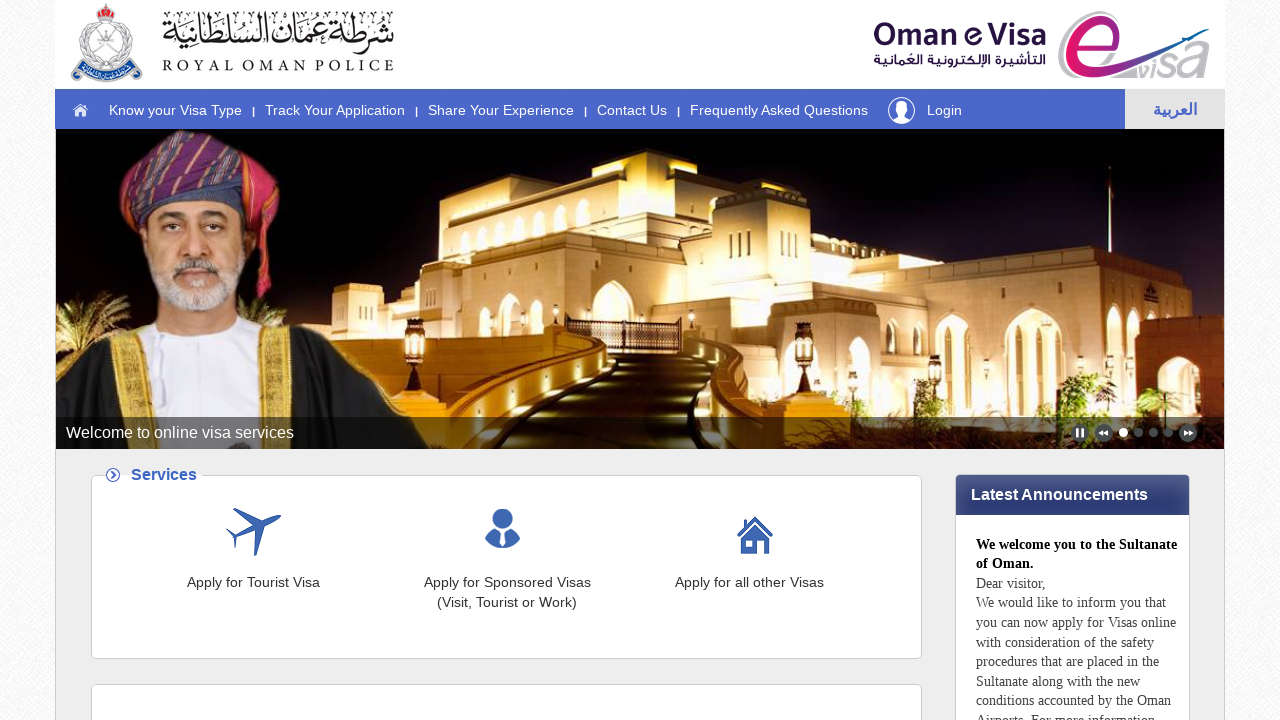

Clicked Contact Us dropdown button at (632, 107) on a.dropbtn:has-text('Contact Us')
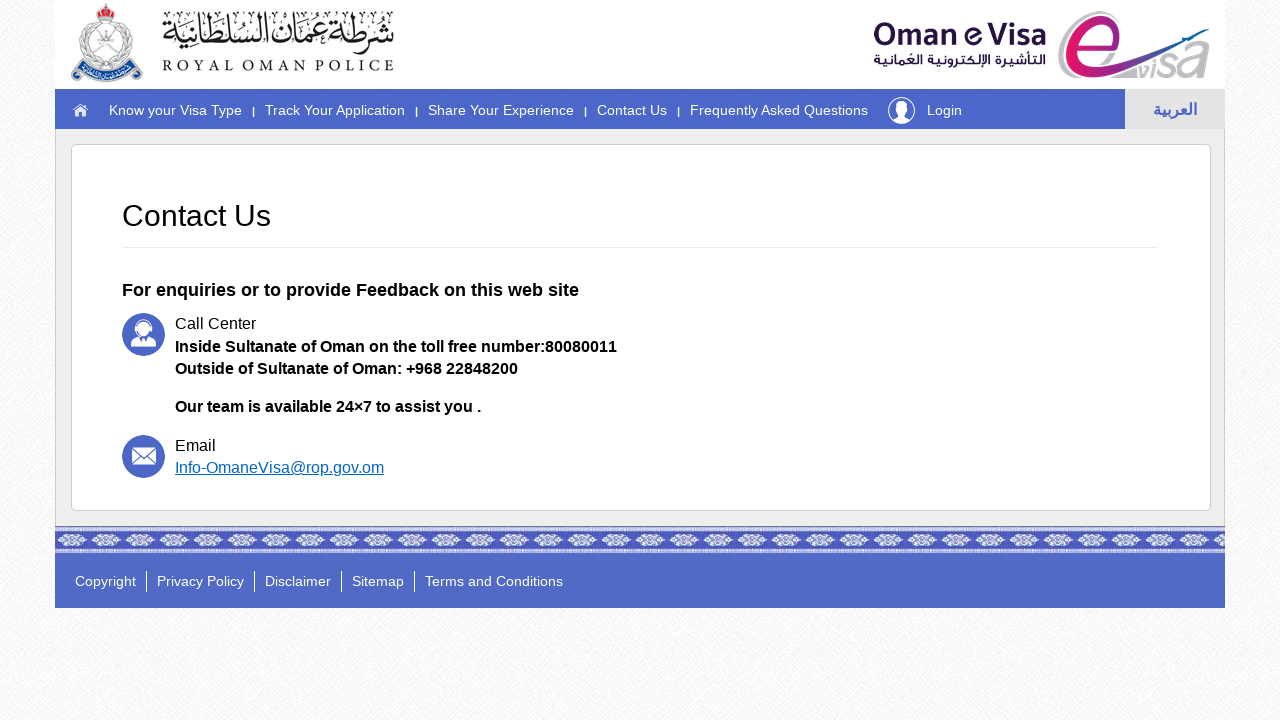

Waited for 'Share your Experience' text element to appear
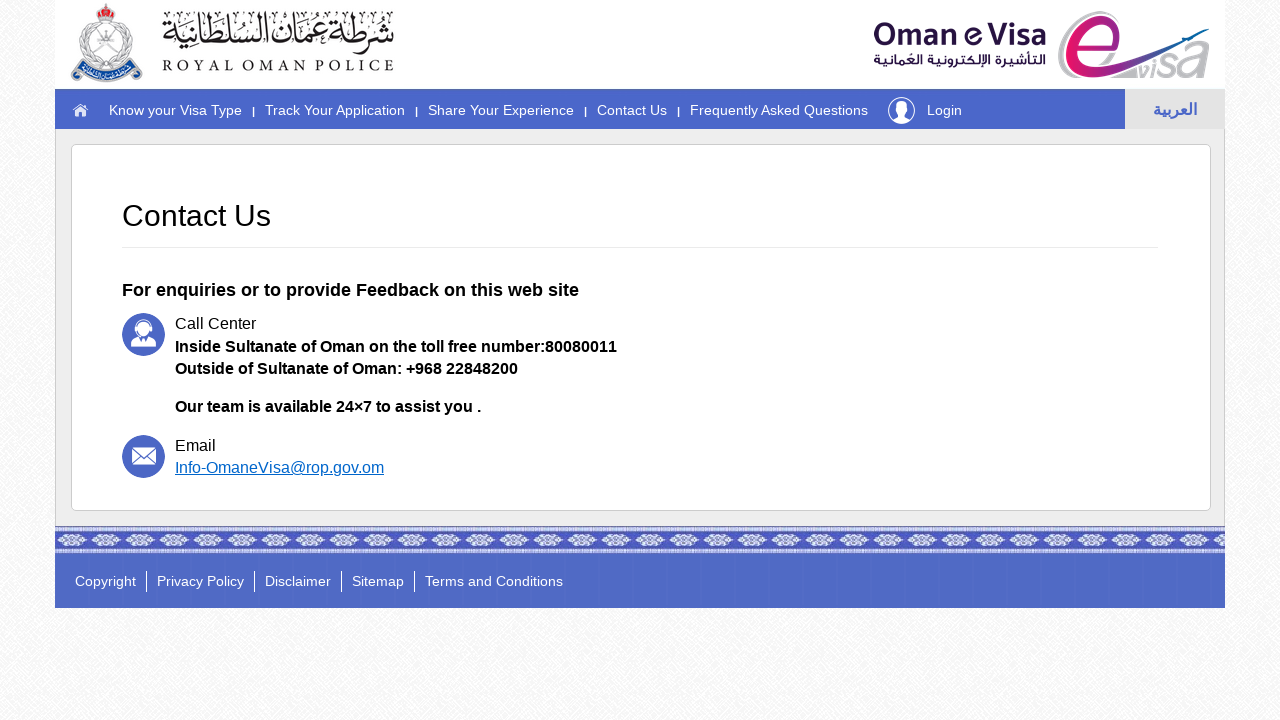

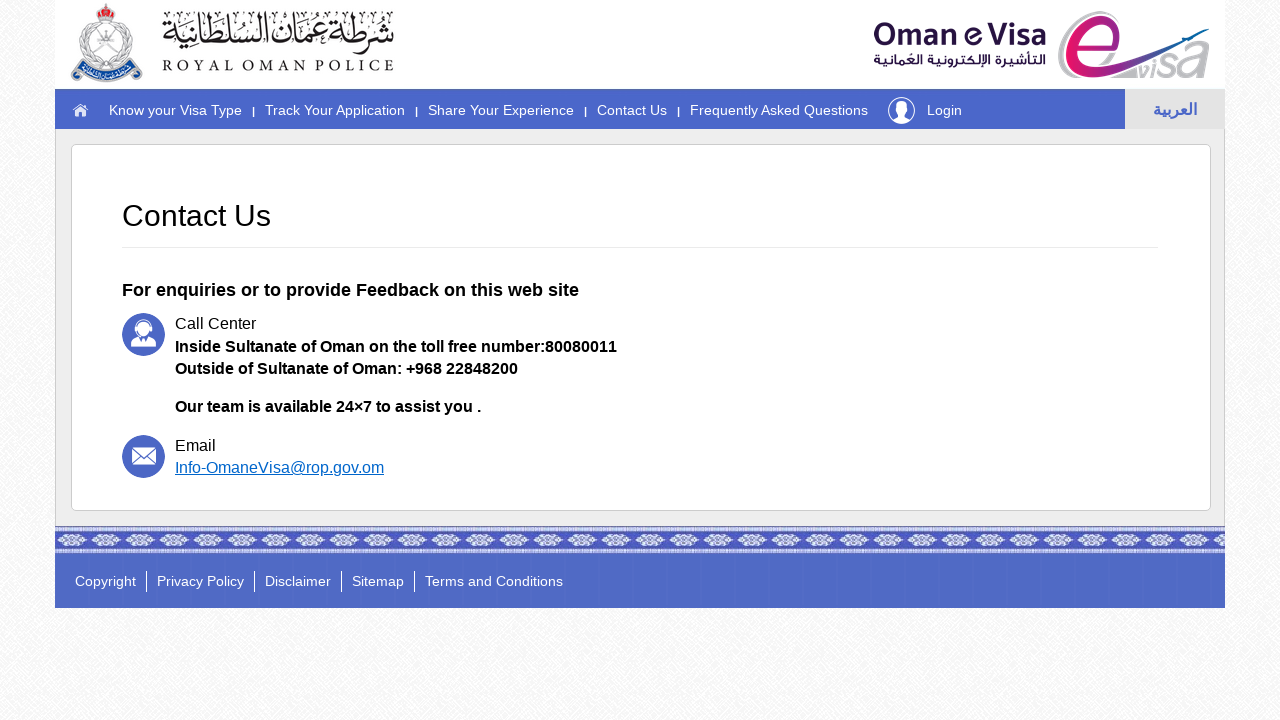